Tests various form controls on a flight booking page including checkbox selection, radio button selection for round trip, and passenger count selection

Starting URL: https://rahulshettyacademy.com/dropdownsPractise/

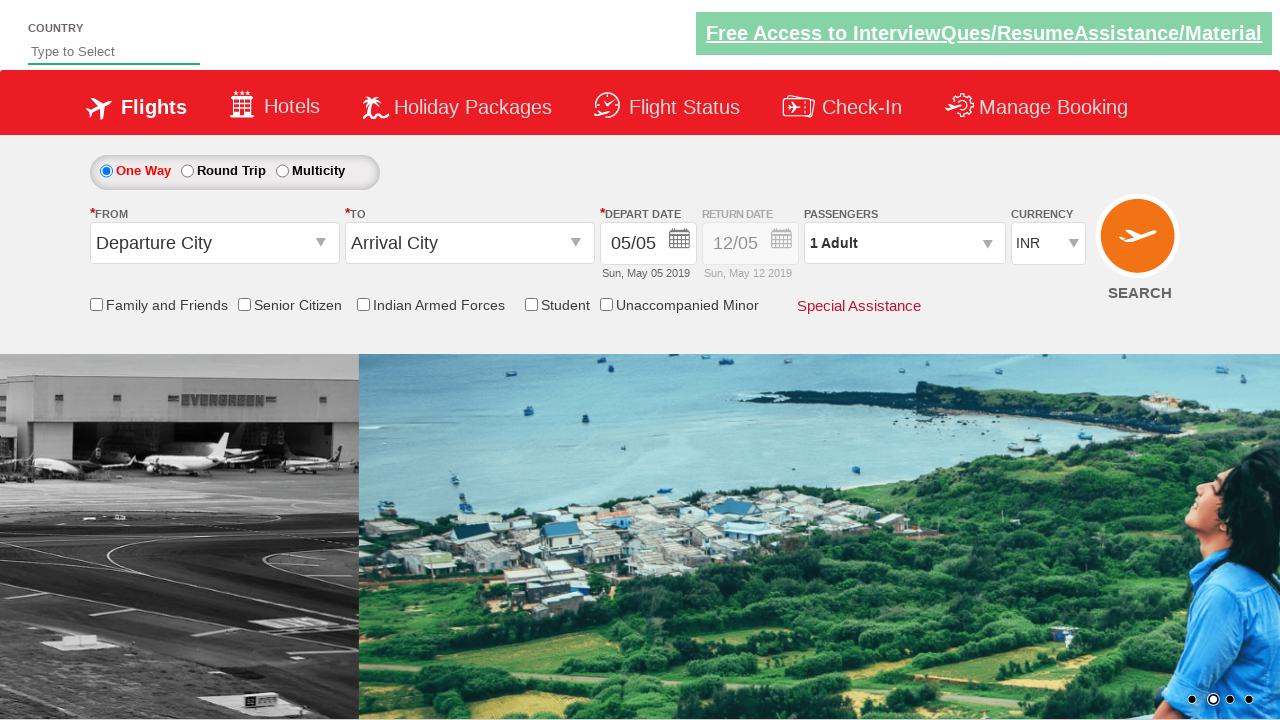

Verified Senior Citizen checkbox is initially unchecked
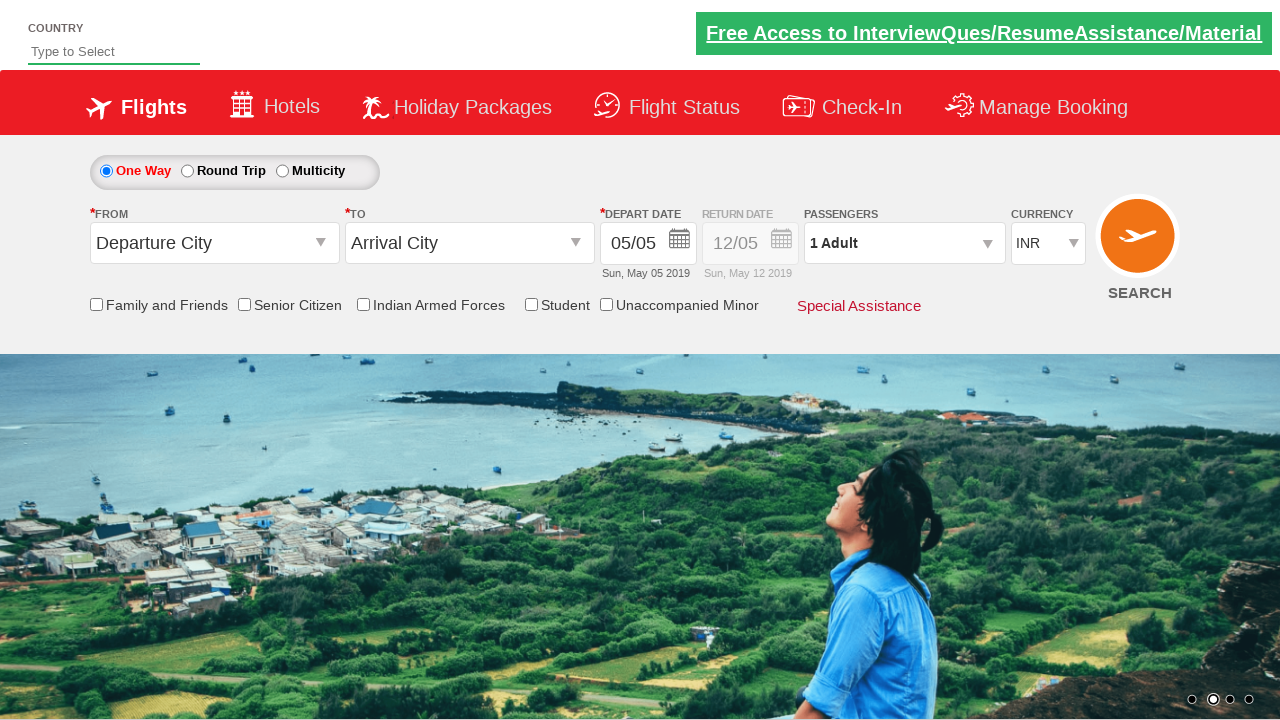

Clicked Senior Citizen checkbox at (244, 304) on input[id*='SeniorCitizenDiscount']
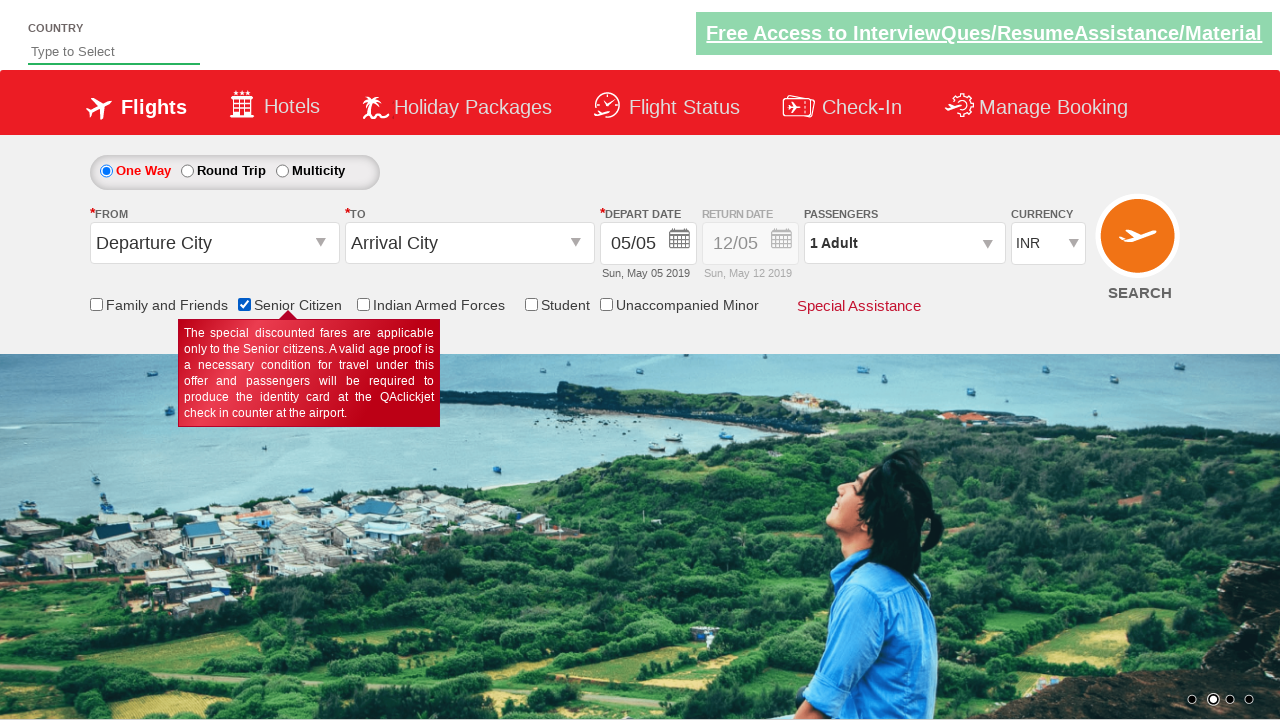

Verified Senior Citizen checkbox is now checked
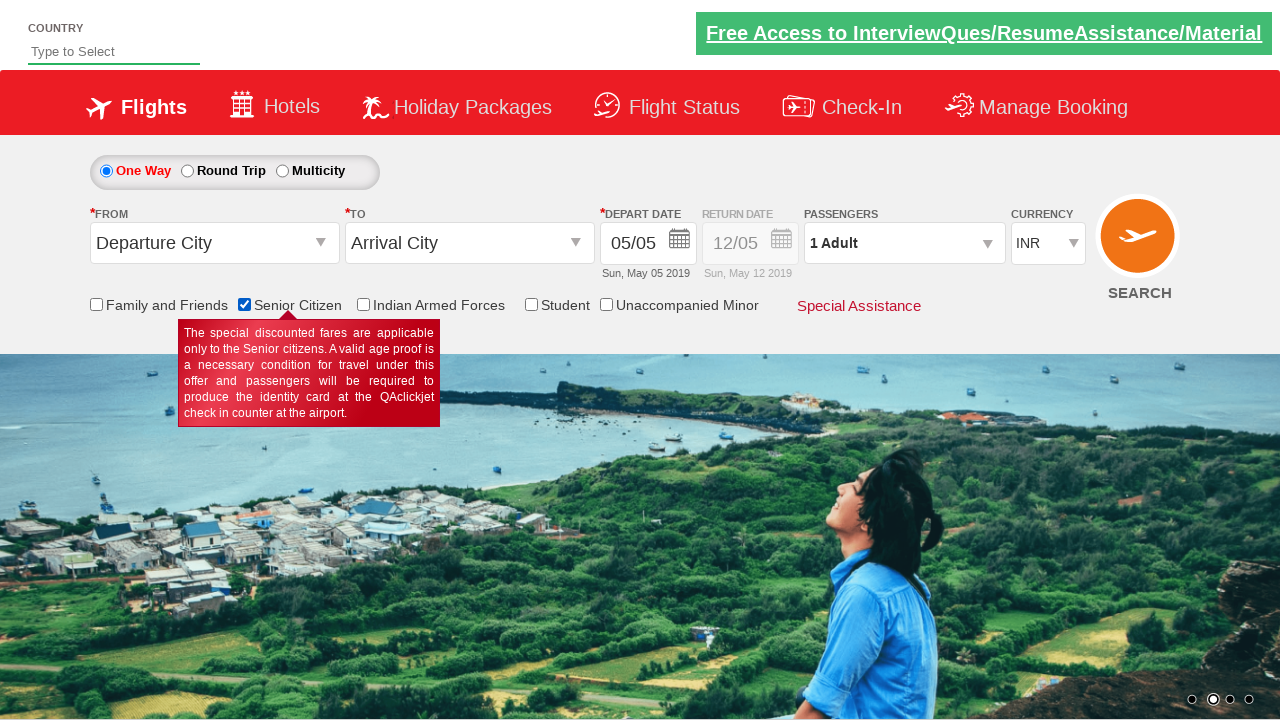

Retrieved total checkbox count: 6
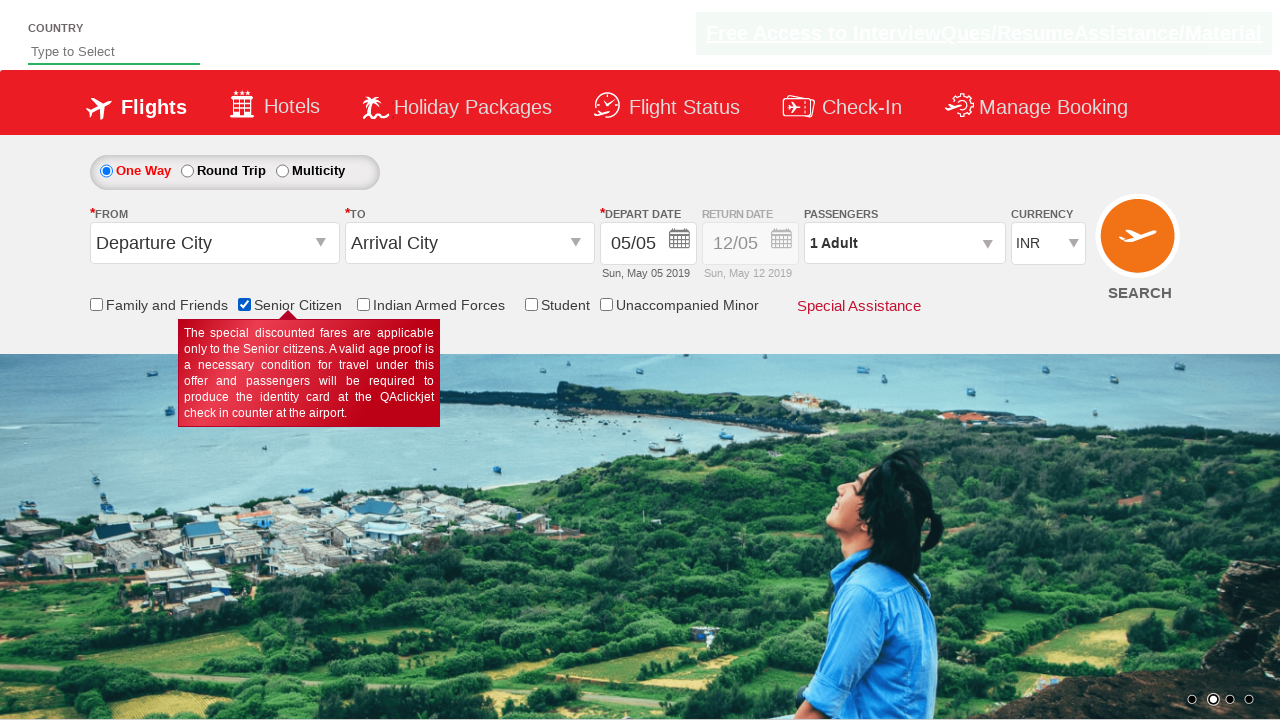

Retrieved initial style attribute of Div1: display: block; opacity: 0.5;
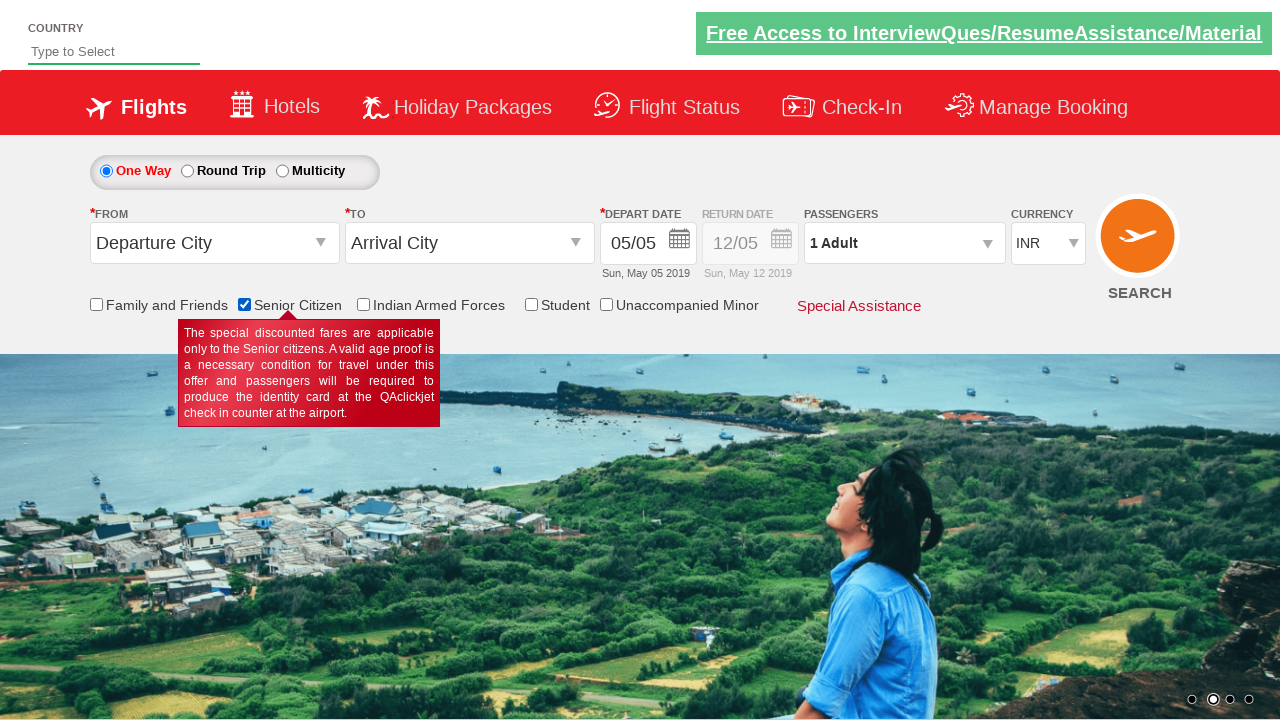

Clicked Round Trip radio button at (187, 171) on #ctl00_mainContent_rbtnl_Trip_1
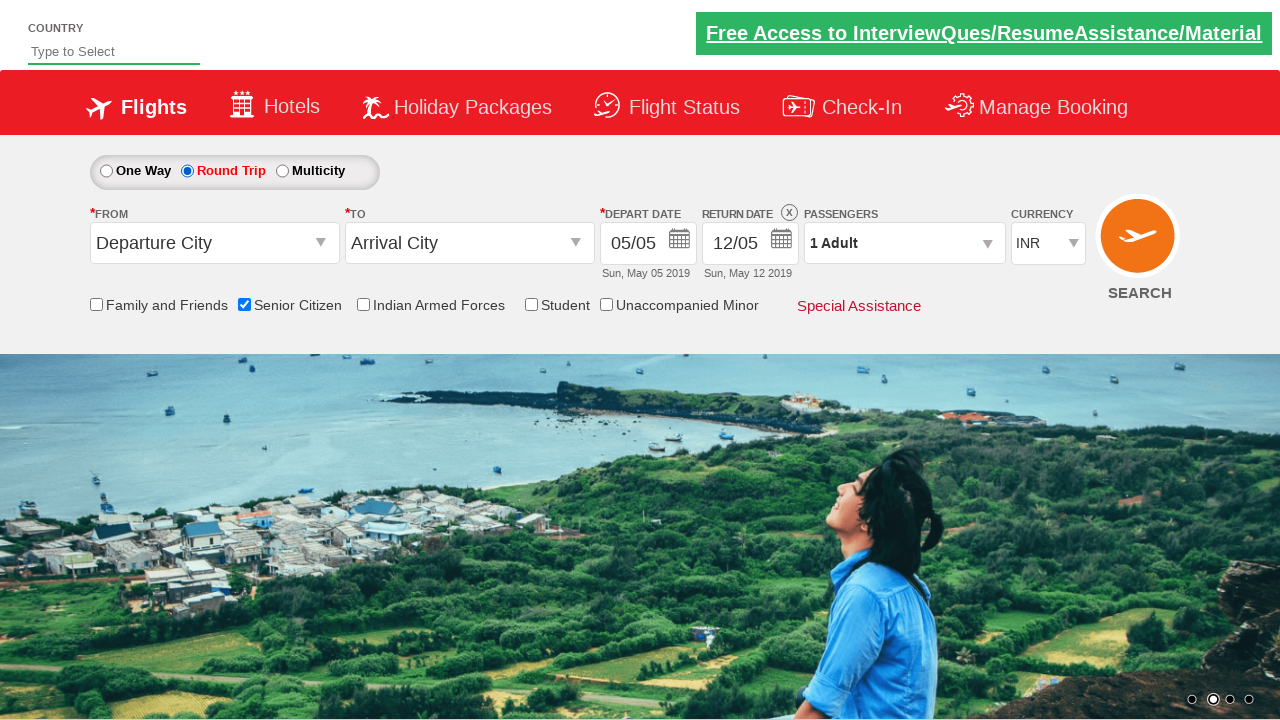

Retrieved updated style attribute of Div1: display: block; opacity: 1;
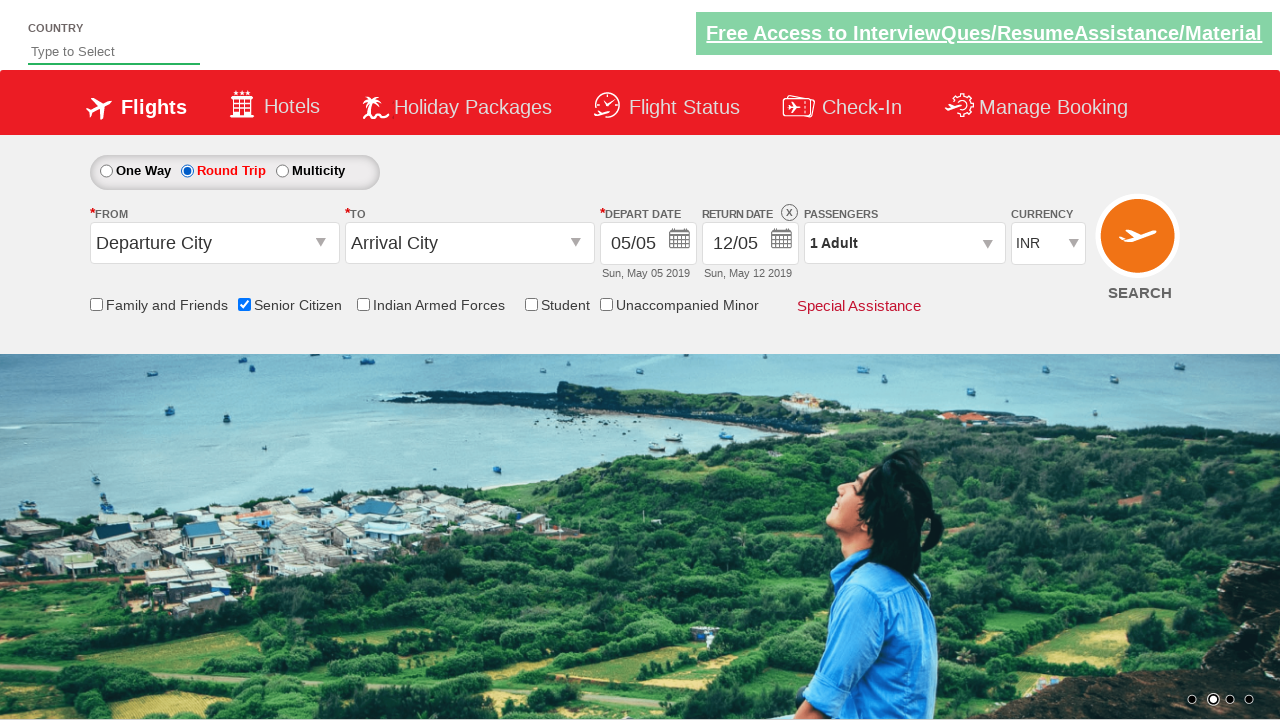

Verified element is enabled based on style attribute
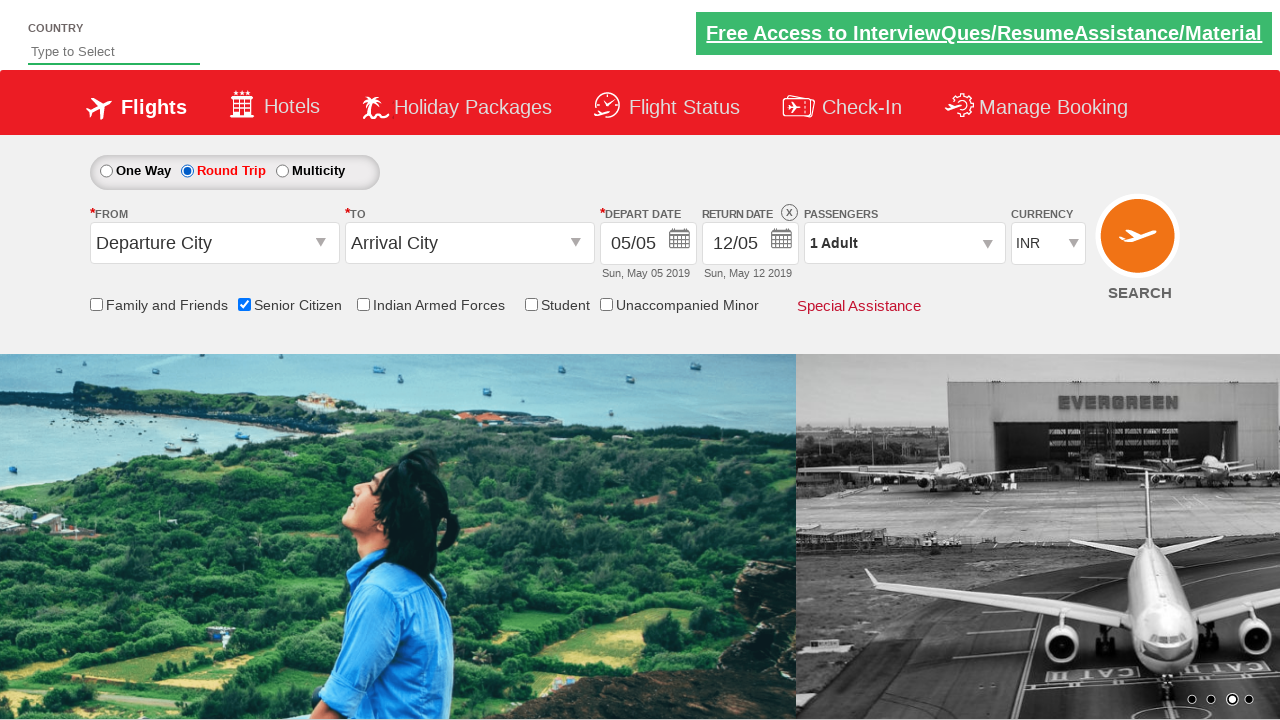

Clicked passenger info dropdown at (904, 243) on #divpaxinfo
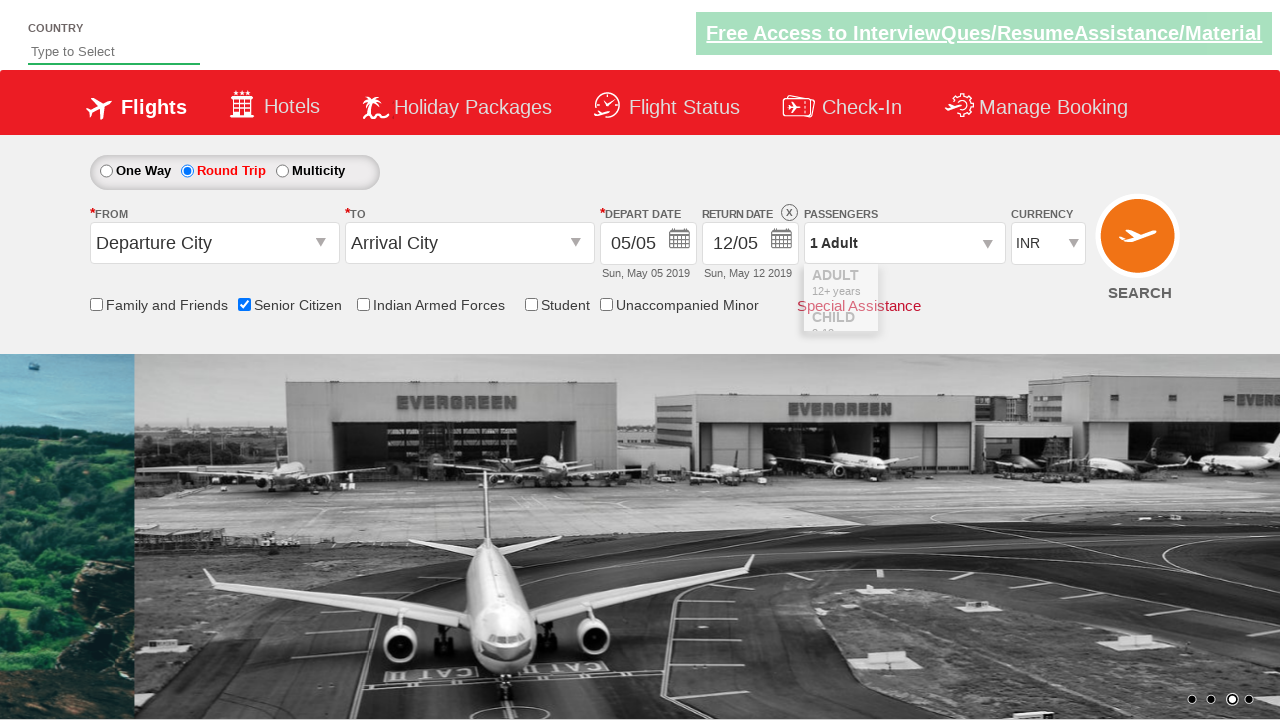

Waited for dropdown to open
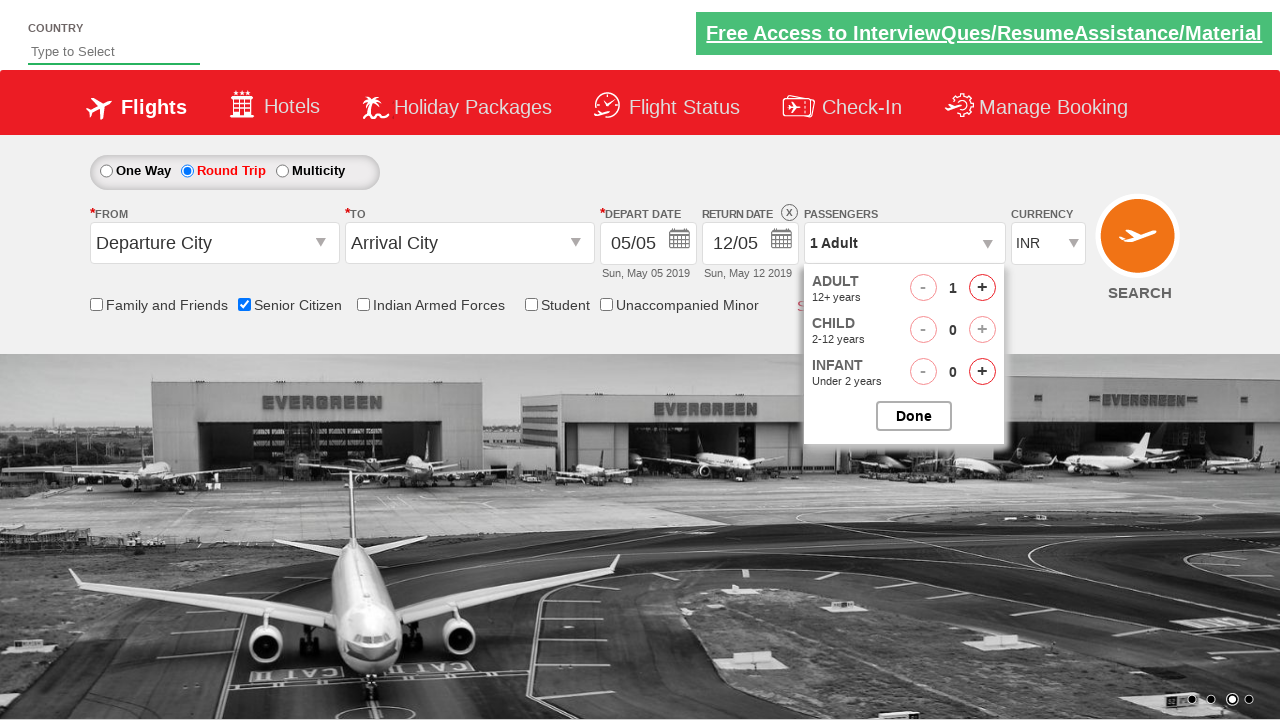

Retrieved initial passenger text: 1 Adult
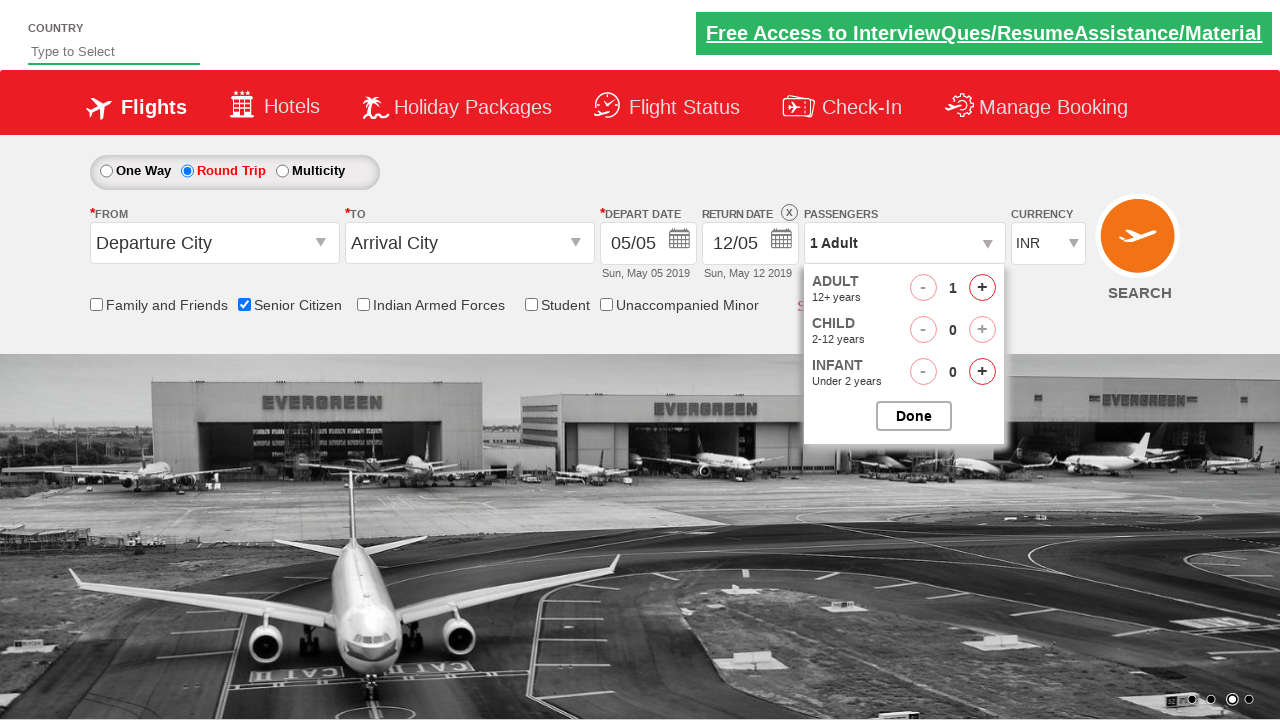

Clicked add adult button (iteration 1) at (982, 288) on #hrefIncAdt
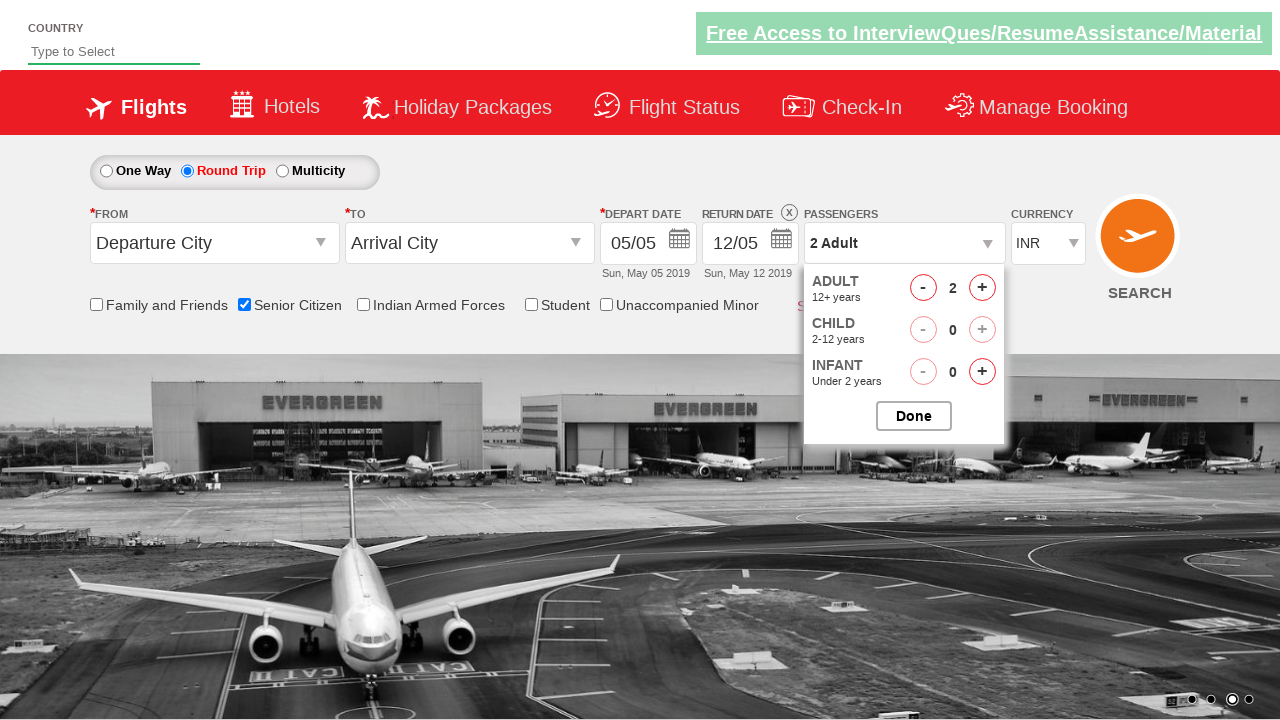

Clicked add adult button (iteration 2) at (982, 288) on #hrefIncAdt
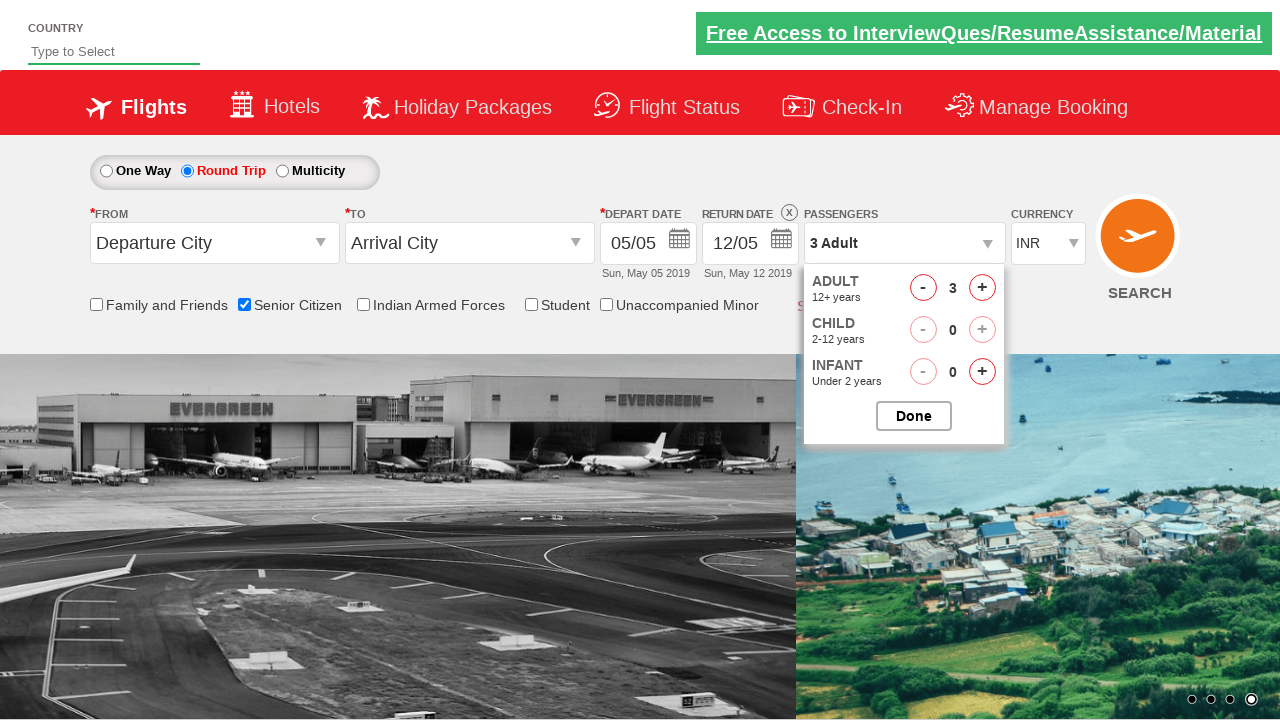

Clicked add adult button (iteration 3) at (982, 288) on #hrefIncAdt
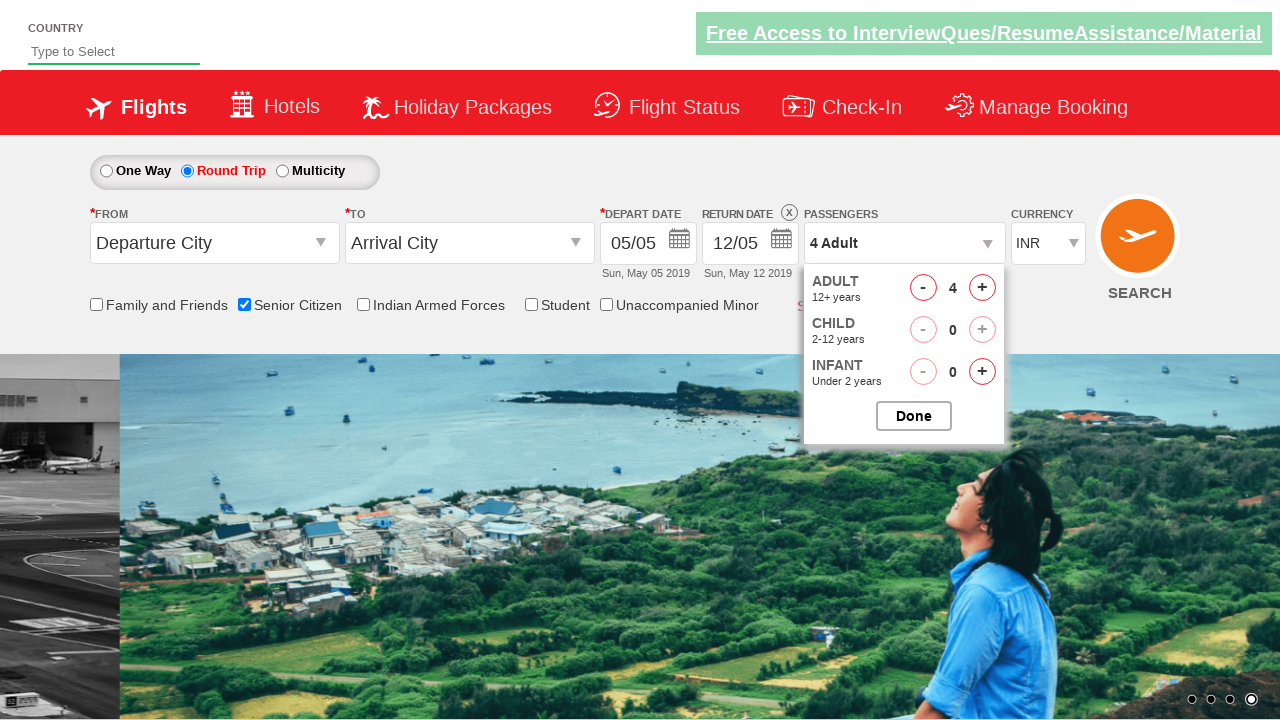

Clicked add adult button (iteration 4) at (982, 288) on #hrefIncAdt
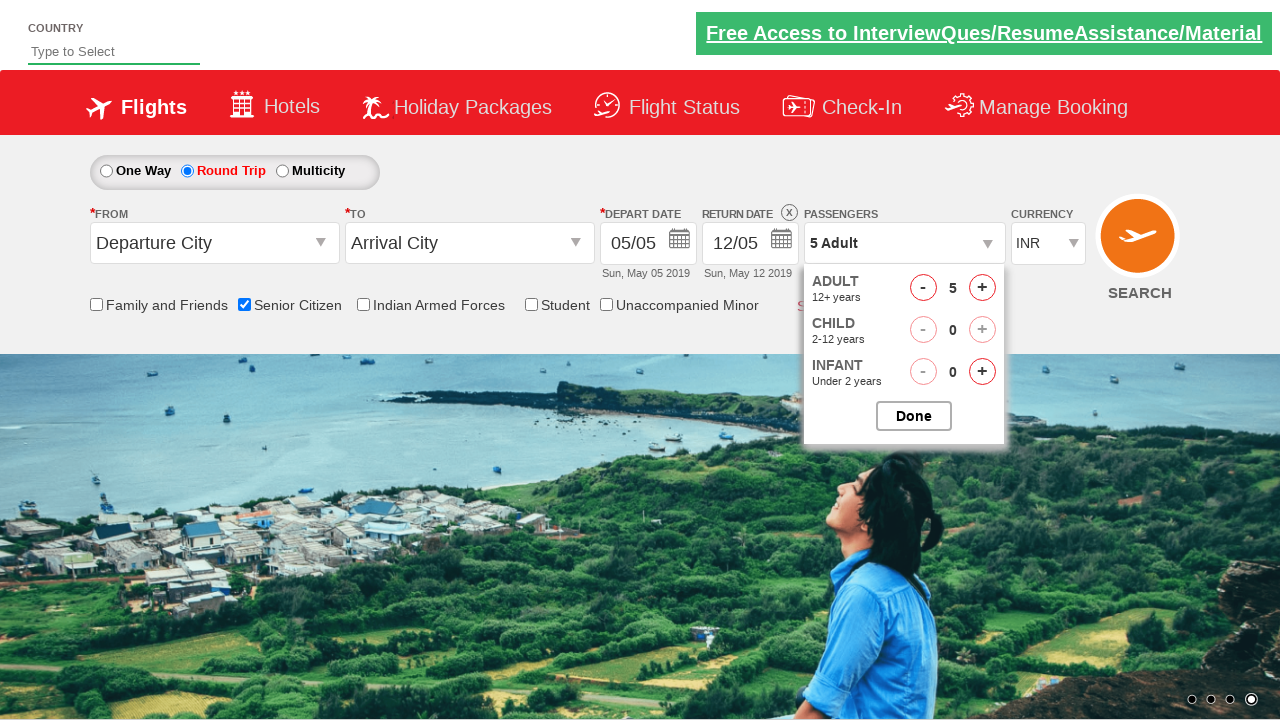

Verified passenger count is now 5 Adult
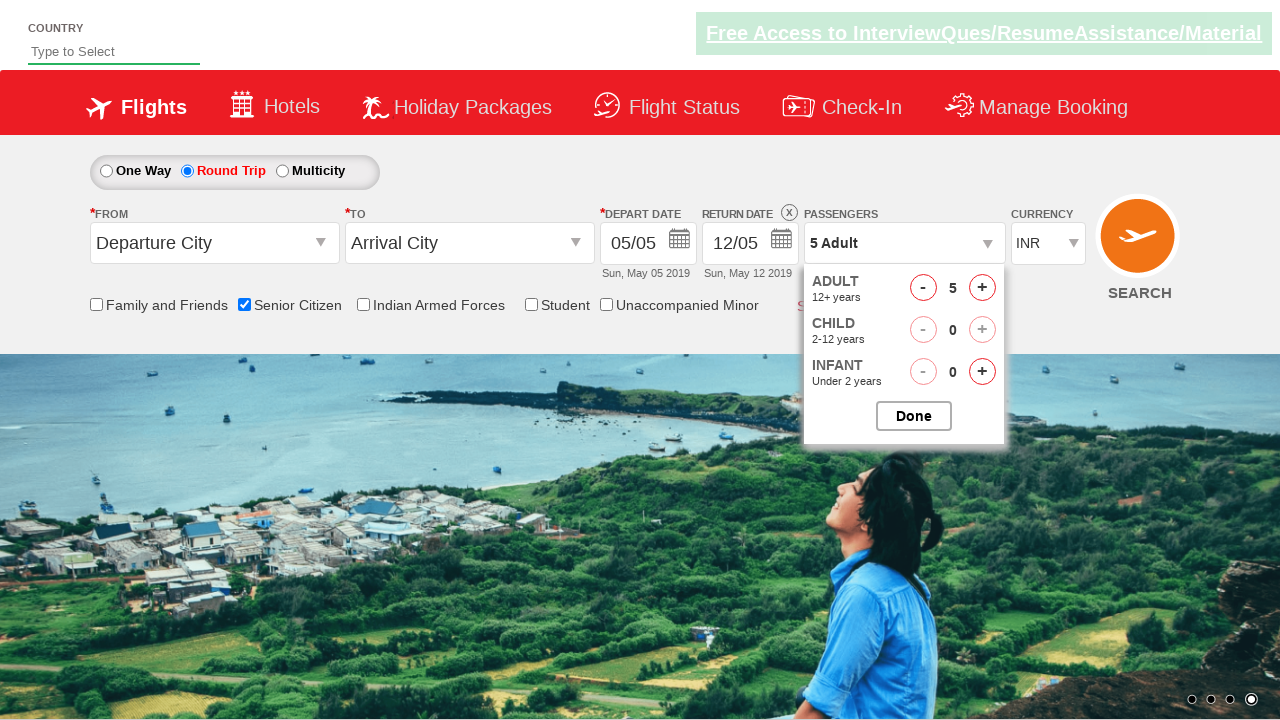

Closed passenger selection dropdown at (914, 416) on #btnclosepaxoption
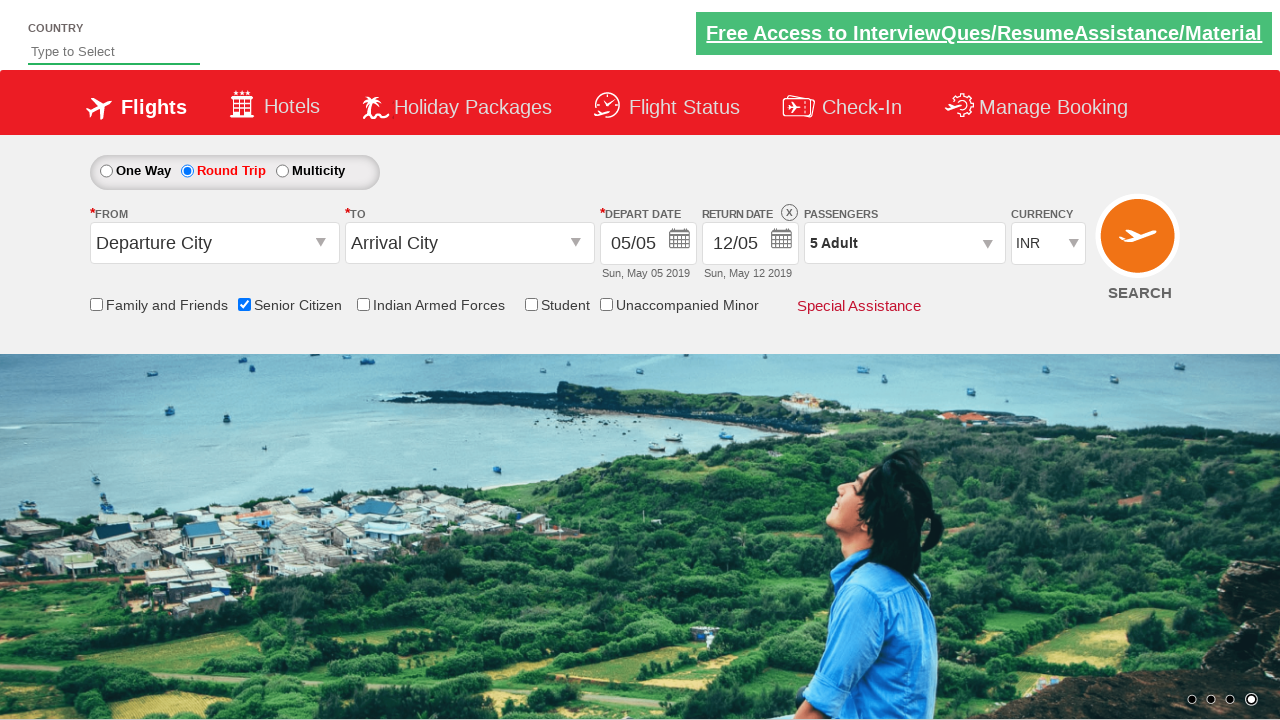

Retrieved final passenger text: 5 Adult
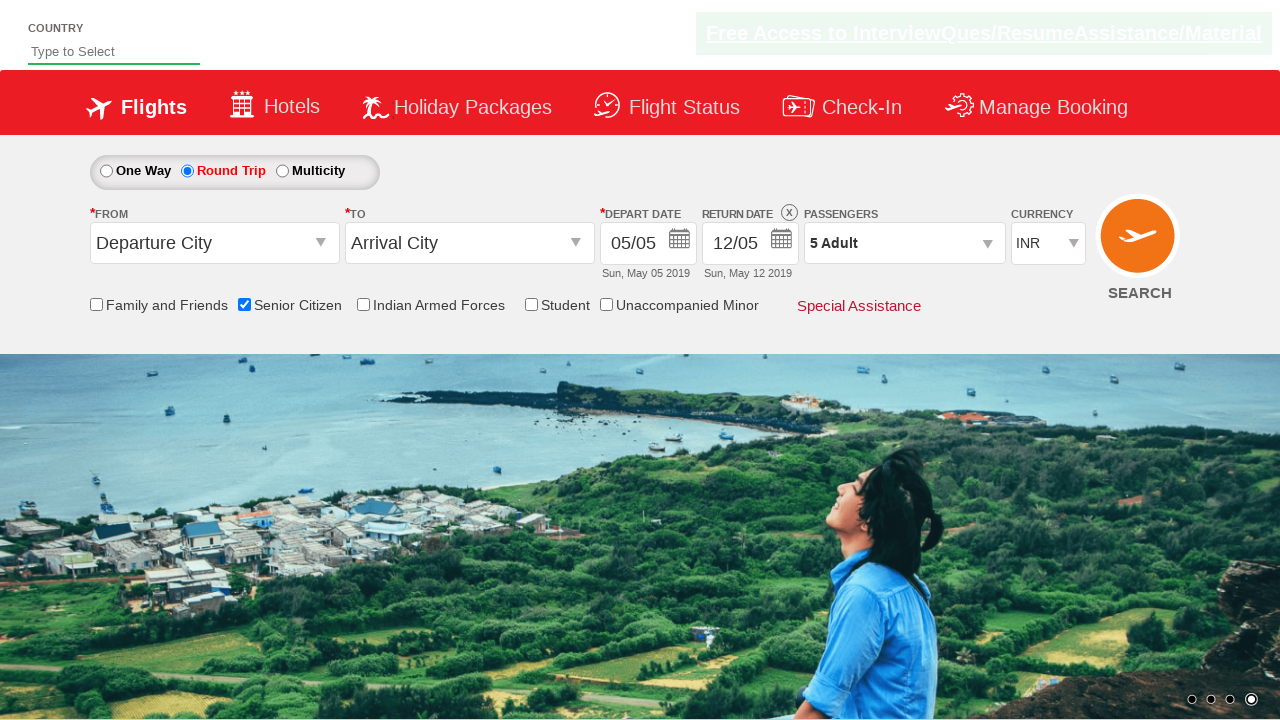

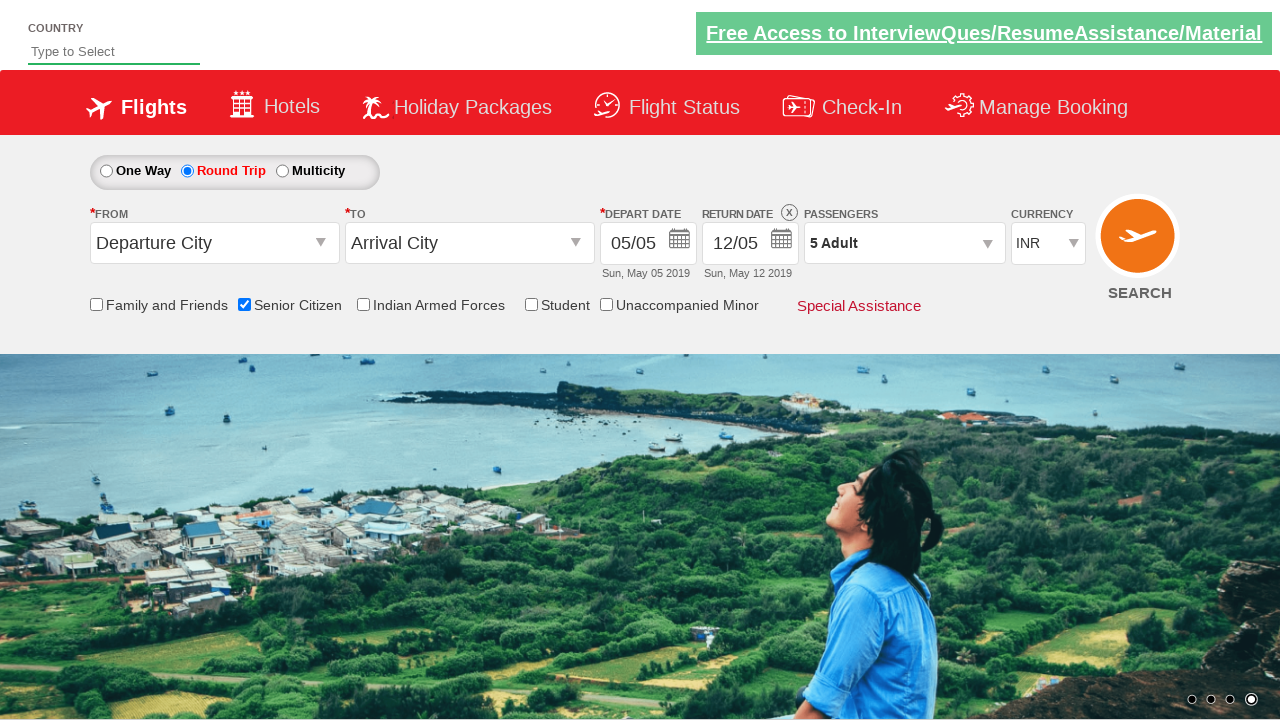